Tests checkbox functionality by selecting all checkboxes except "Others" and then verifying the selection status of each checkbox.

Starting URL: https://www.leafground.com/checkbox.xhtml

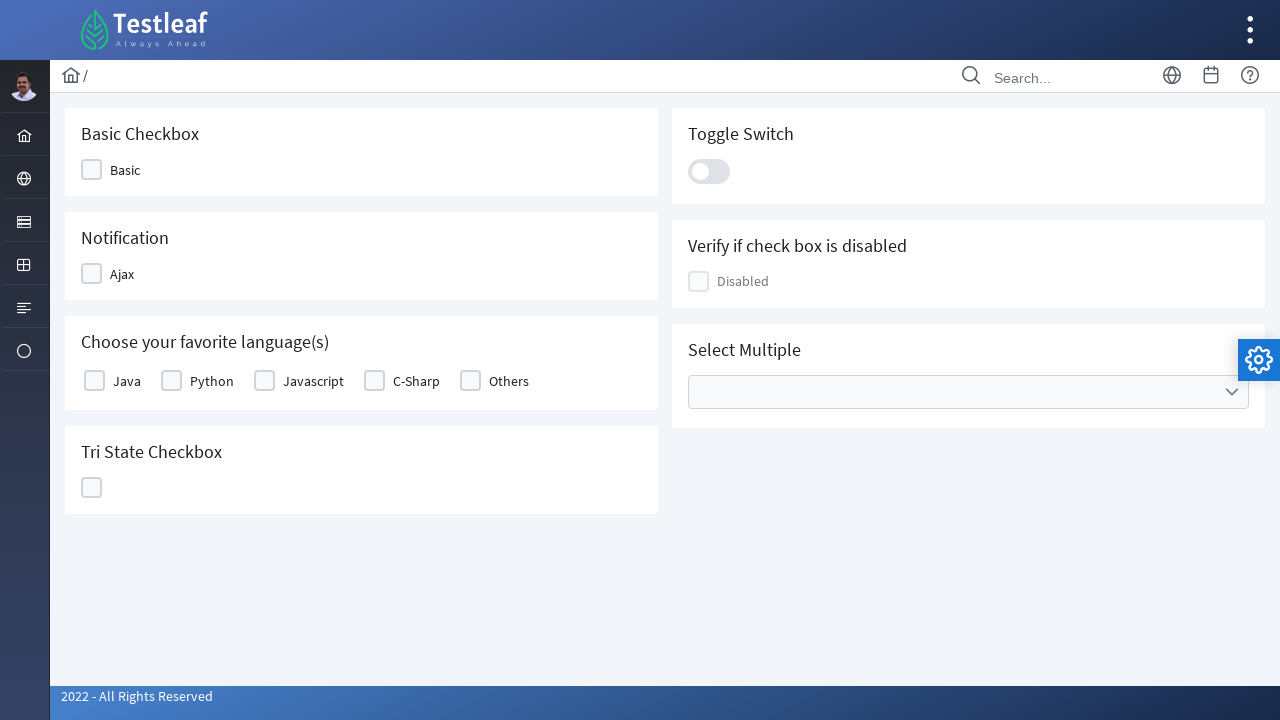

Retrieved all checkbox labels from the table
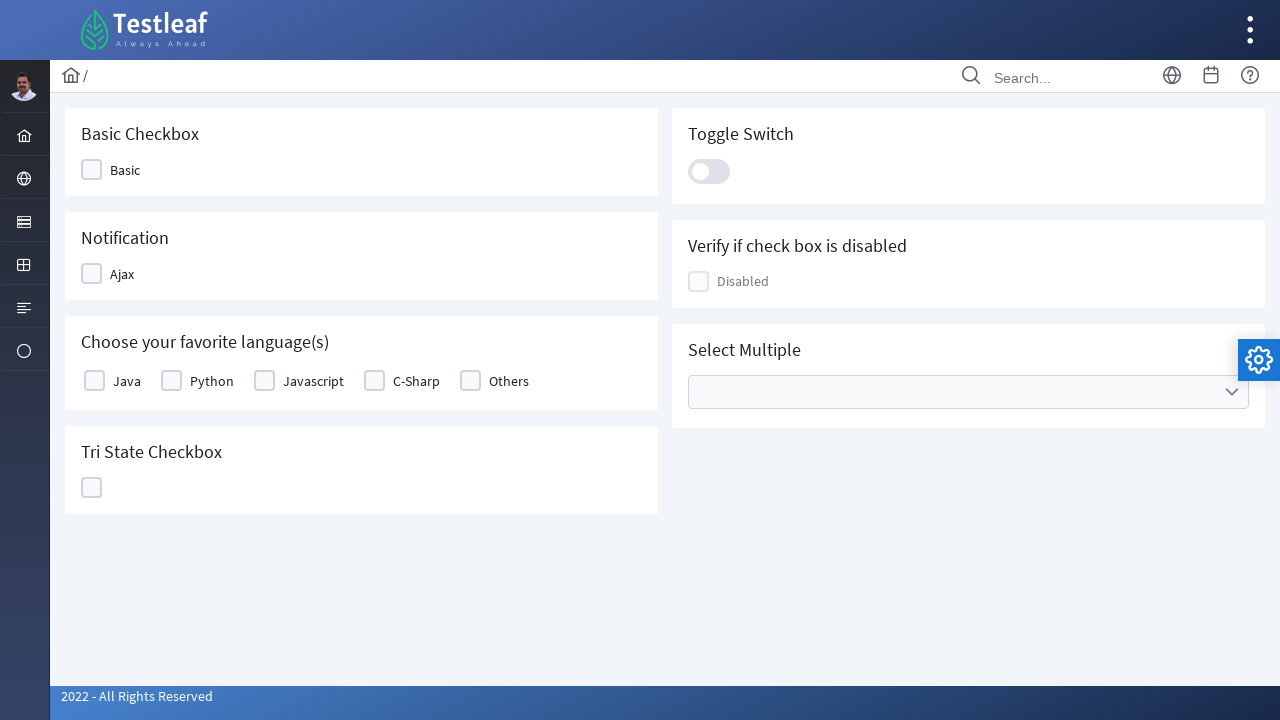

Clicked checkbox labeled 'Java' at (127, 381) on xpath=//table[@id='j_idt87:basic']//label >> nth=0
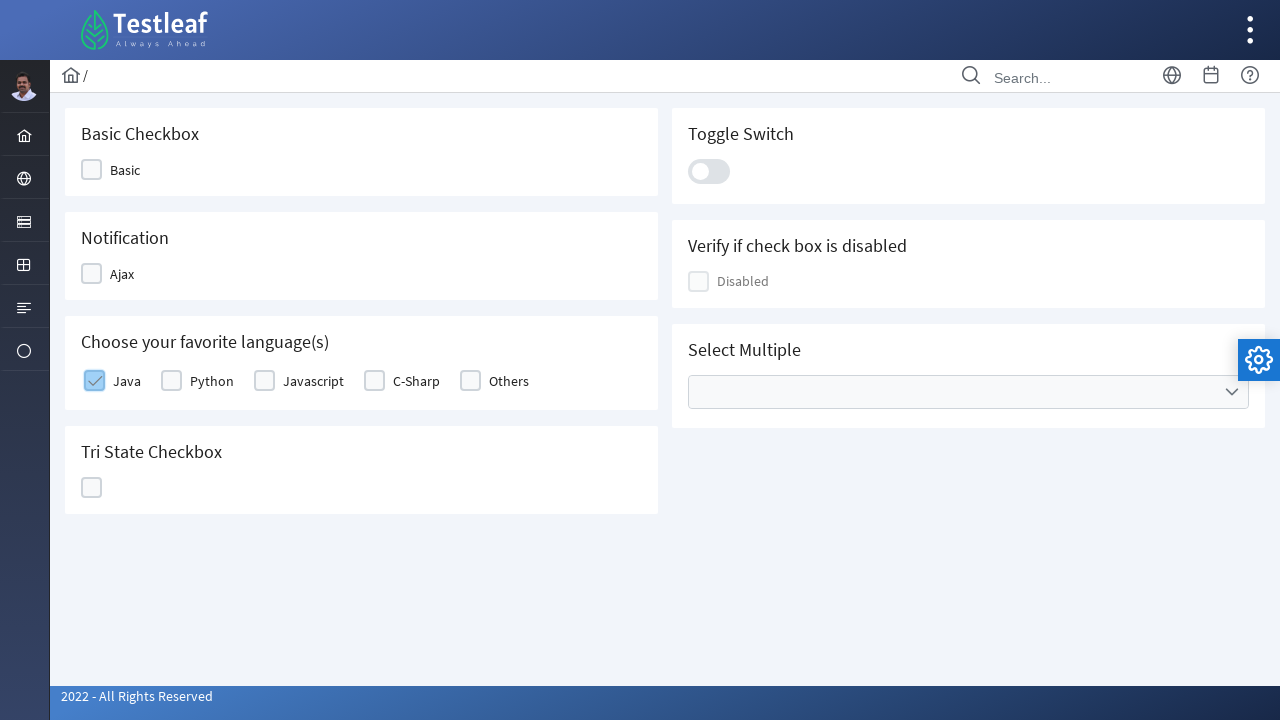

Clicked checkbox labeled 'Python' at (212, 381) on xpath=//table[@id='j_idt87:basic']//label >> nth=1
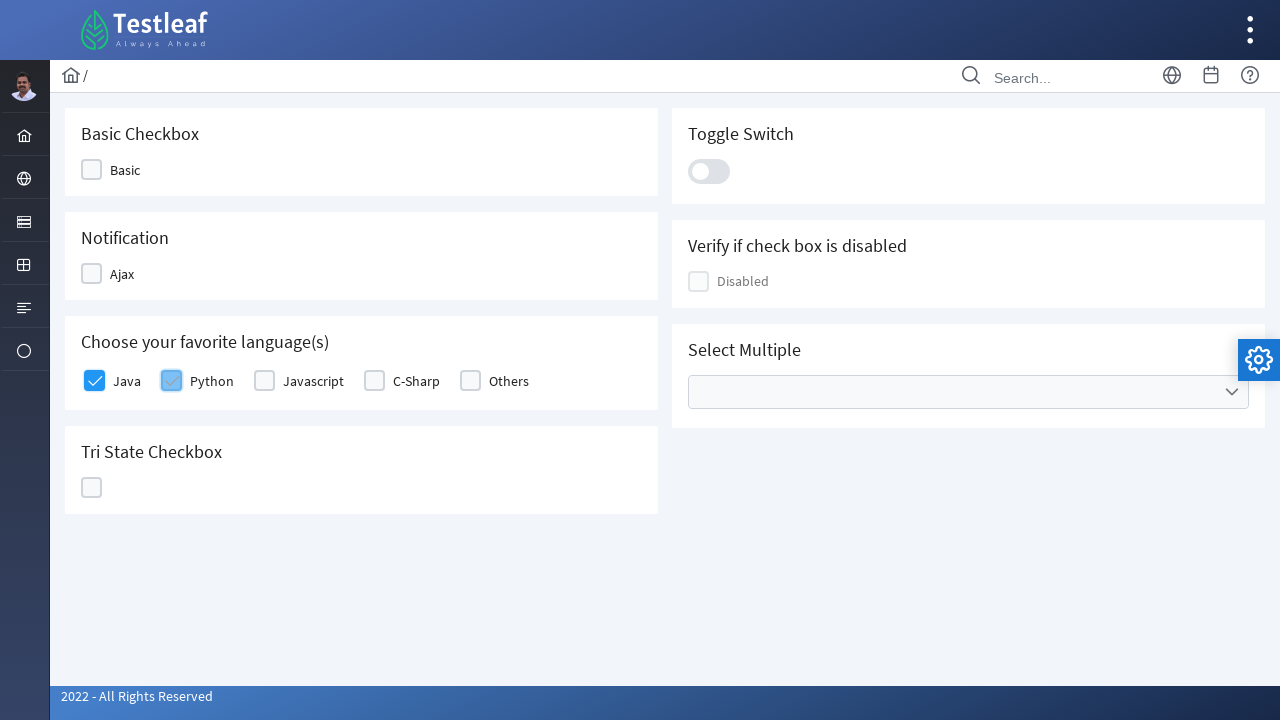

Clicked checkbox labeled 'Javascript' at (314, 381) on xpath=//table[@id='j_idt87:basic']//label >> nth=2
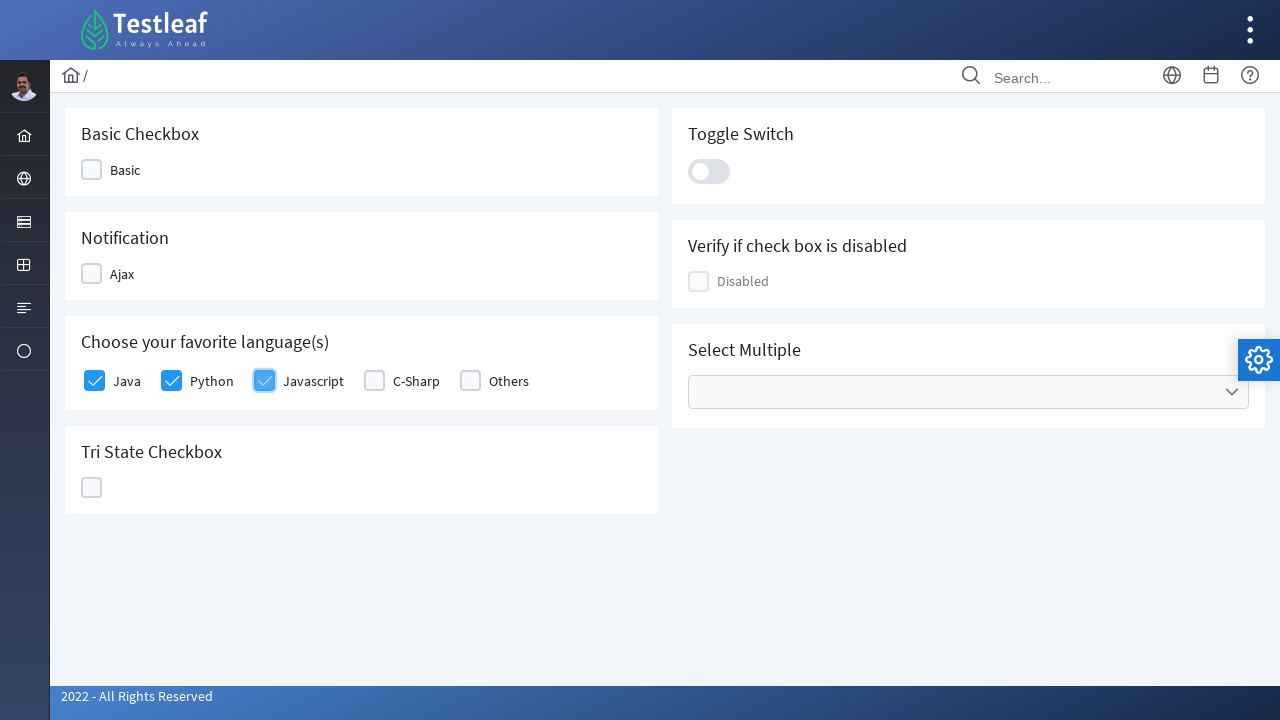

Clicked checkbox labeled 'C-Sharp' at (416, 381) on xpath=//table[@id='j_idt87:basic']//label >> nth=3
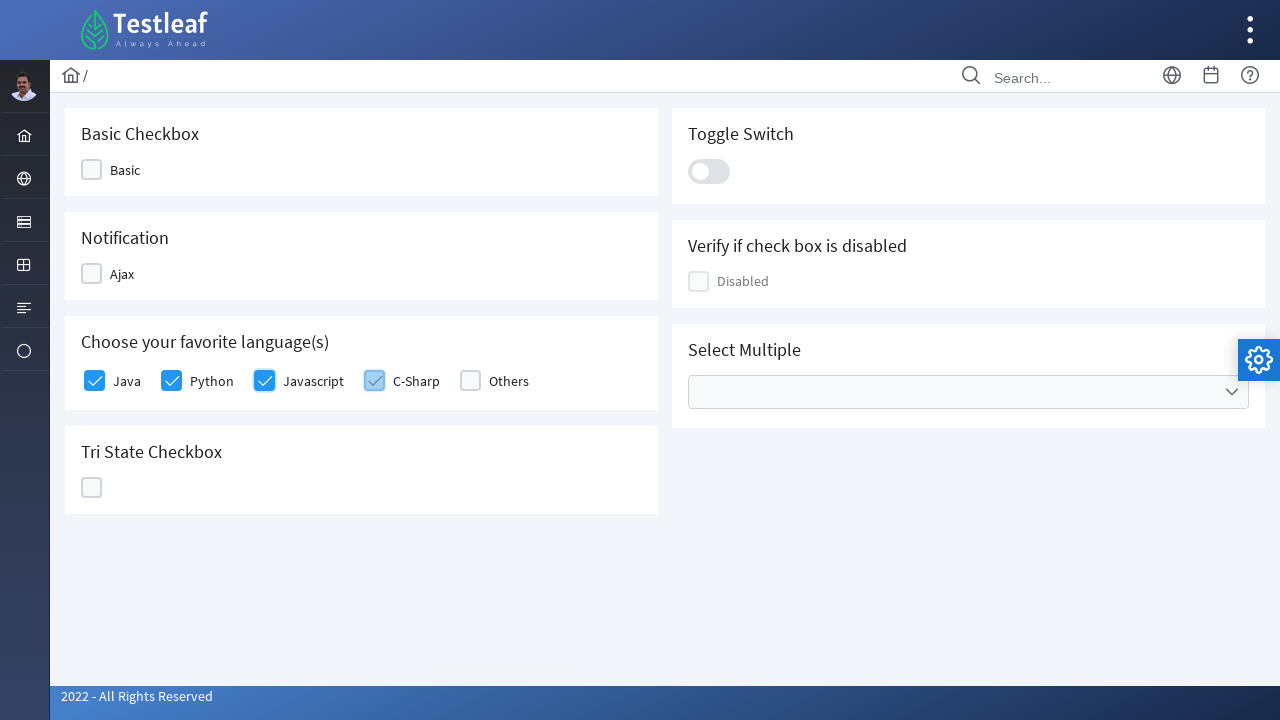

Verified checkbox 1 selection status: True
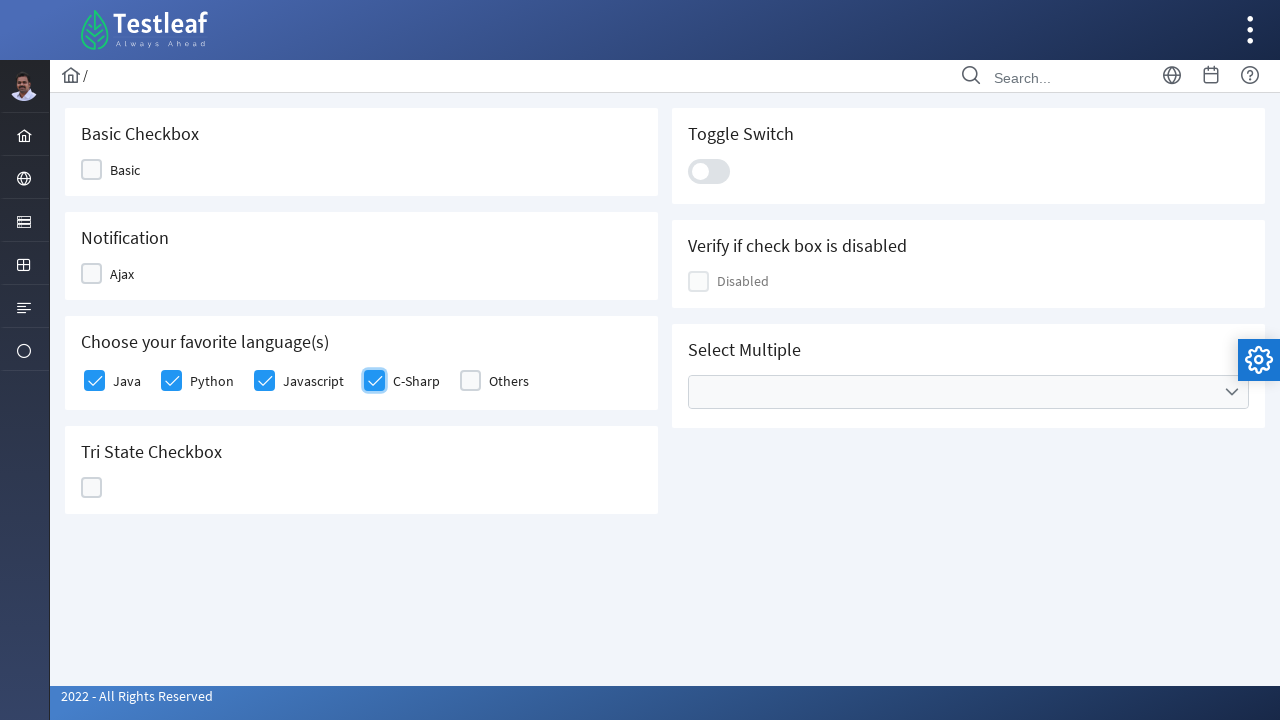

Verified checkbox 2 selection status: True
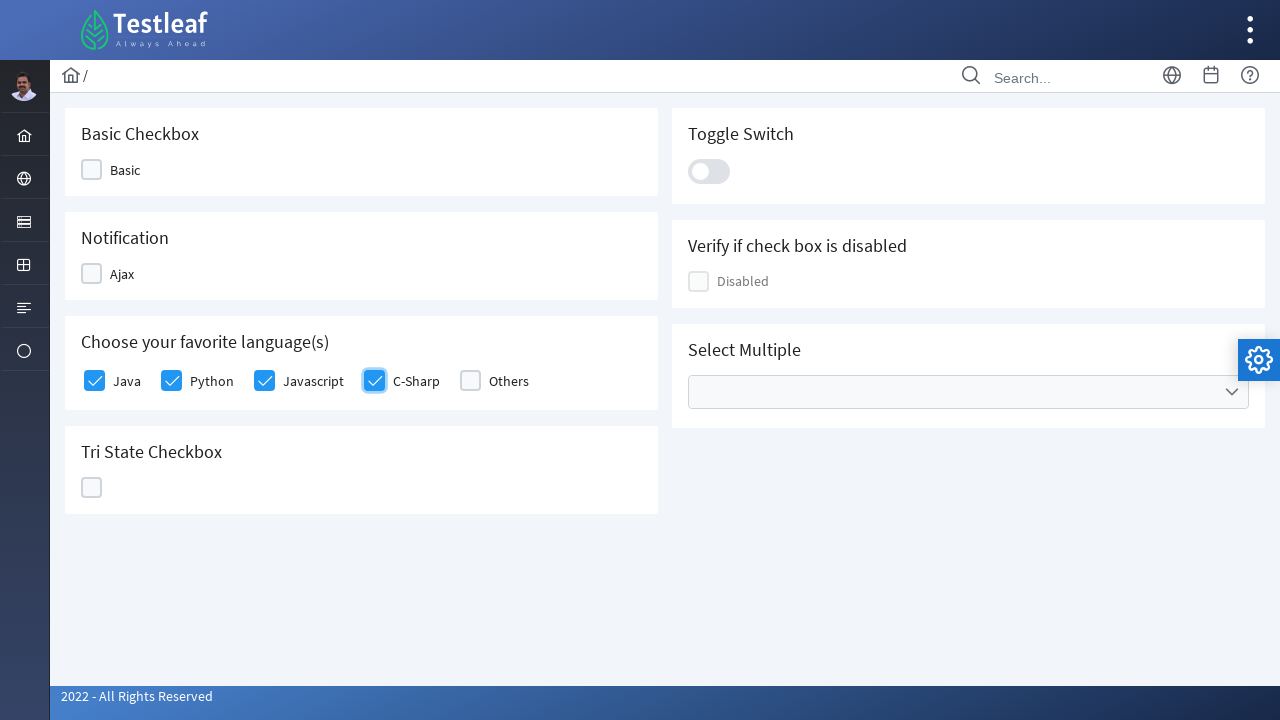

Verified checkbox 3 selection status: True
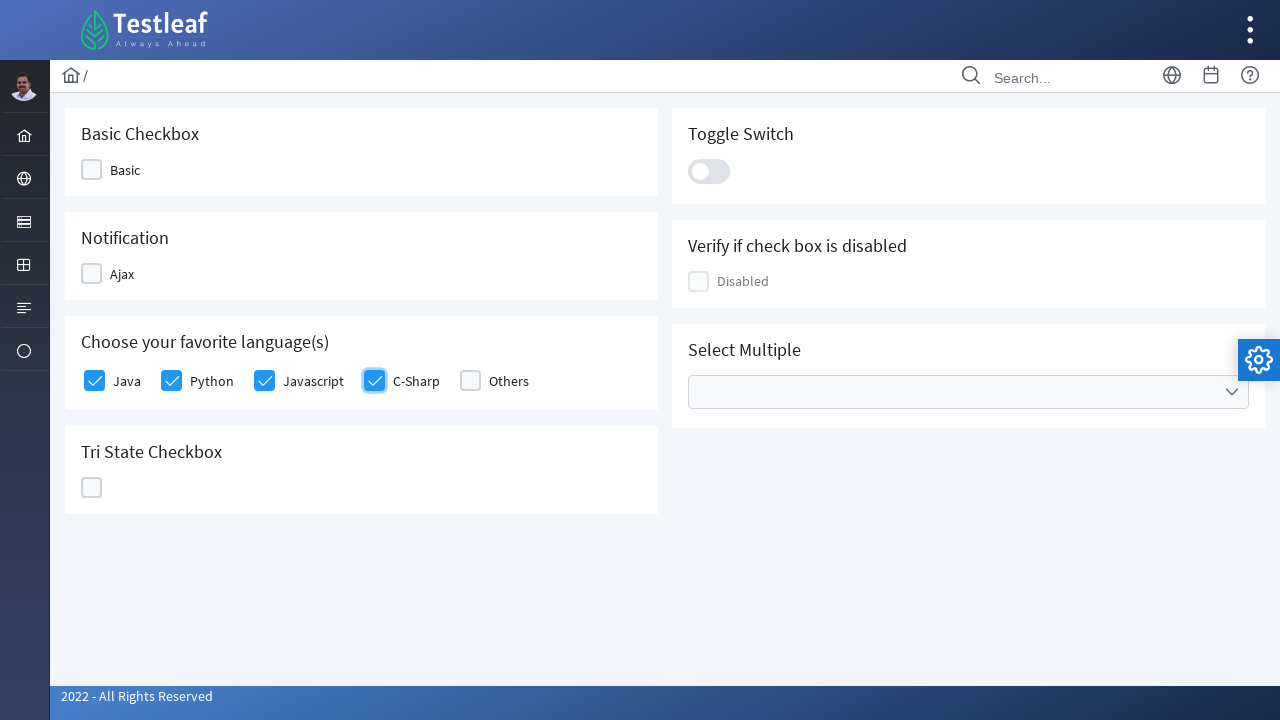

Verified checkbox 4 selection status: True
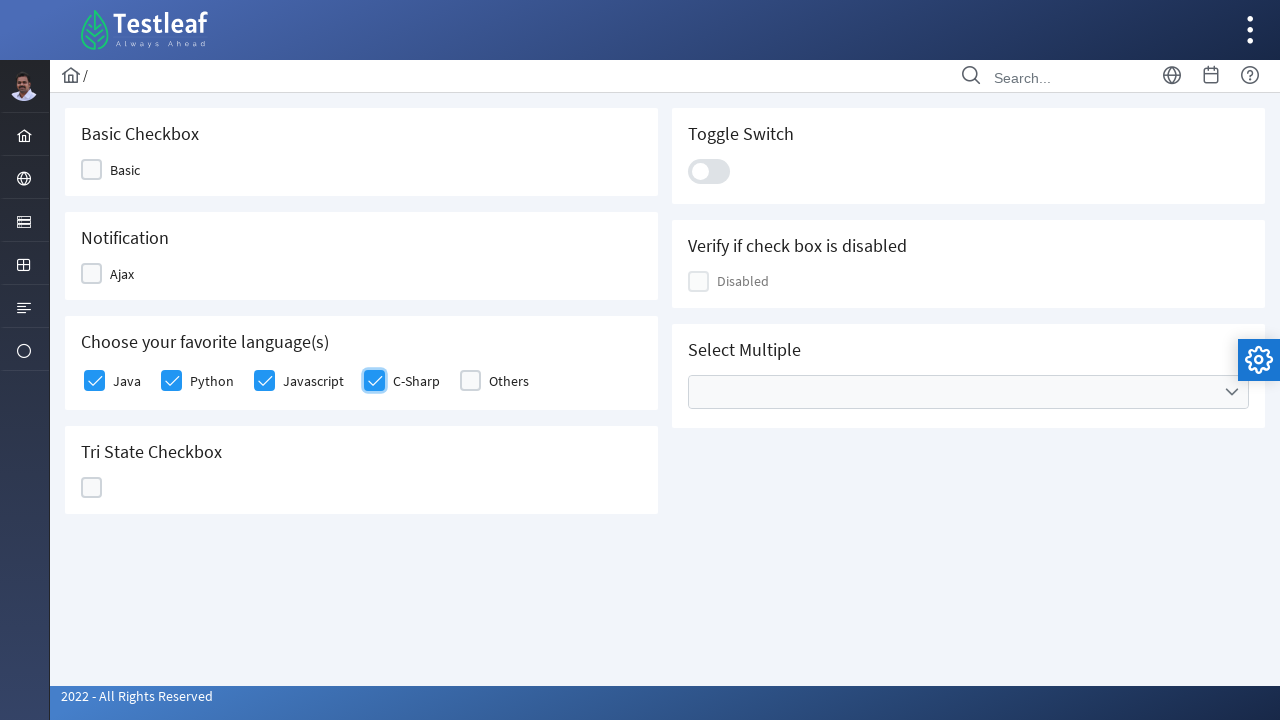

Verified checkbox 5 selection status: False
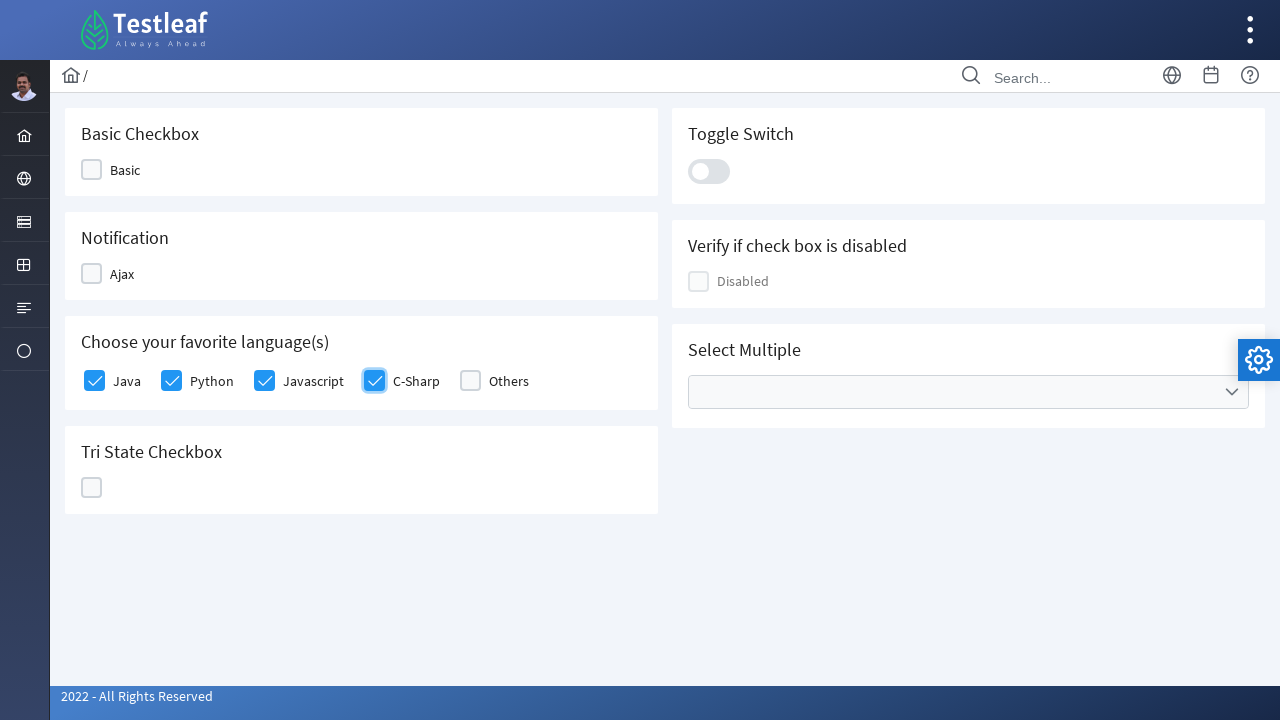

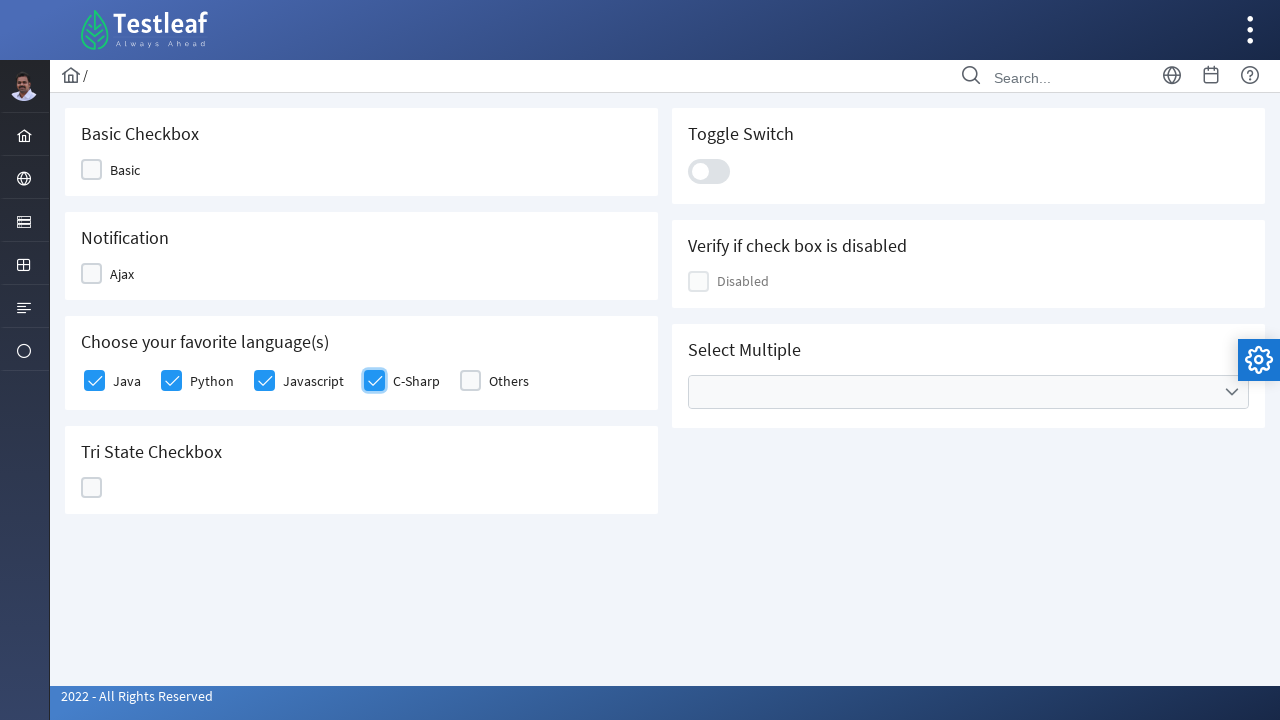